Tests multi-select dropdown functionality by iterating through options and selecting the JMeter option

Starting URL: https://qavbox.github.io/demo/signup/

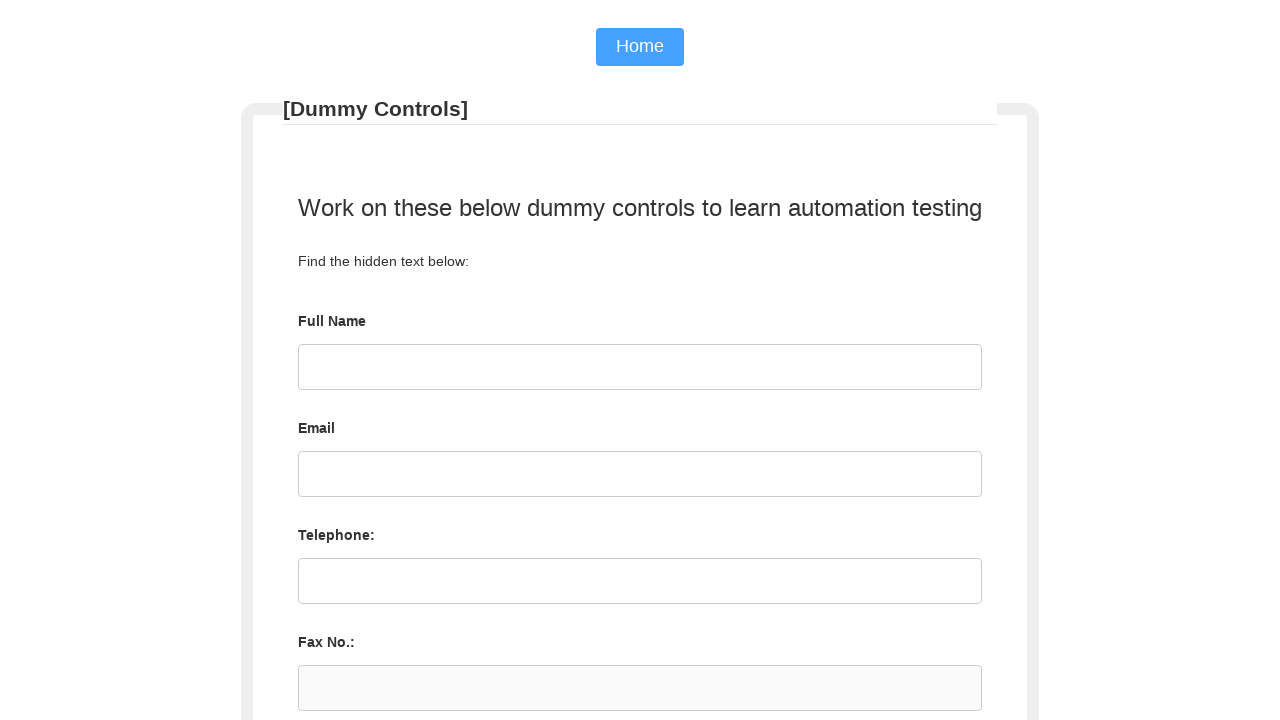

Navigated to signup demo page
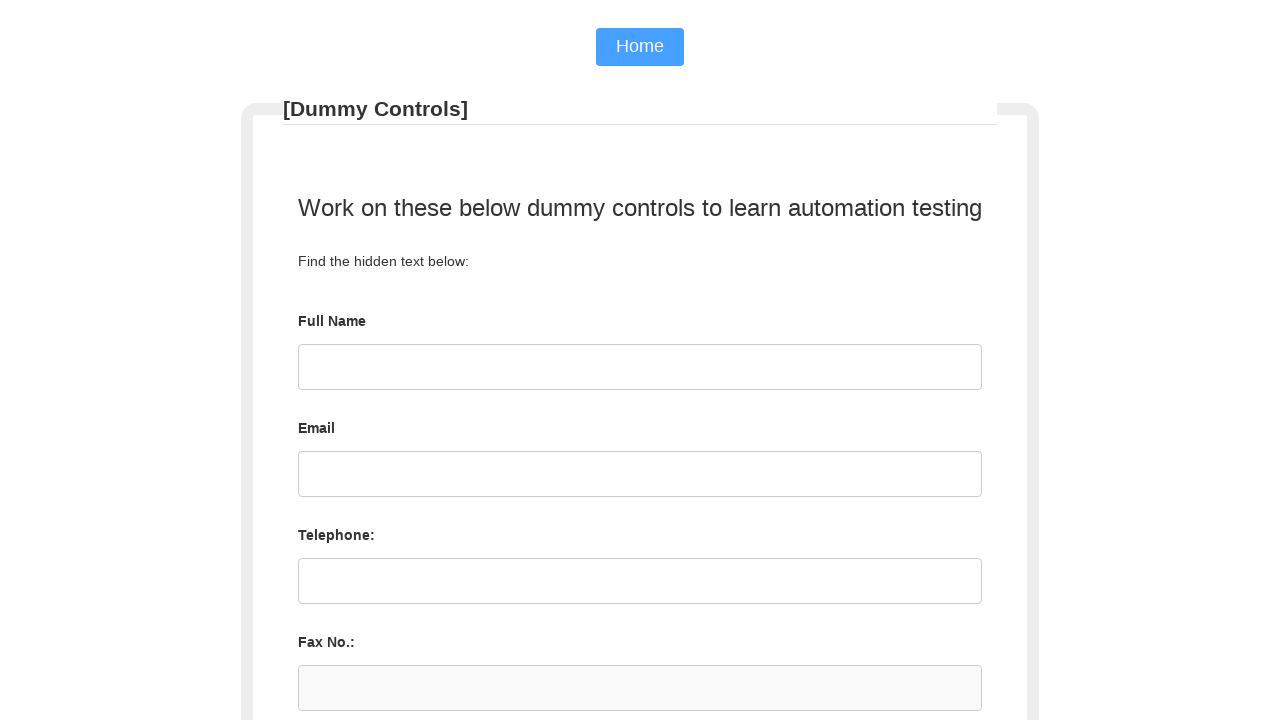

Located multi-select dropdown element with id 'tools'
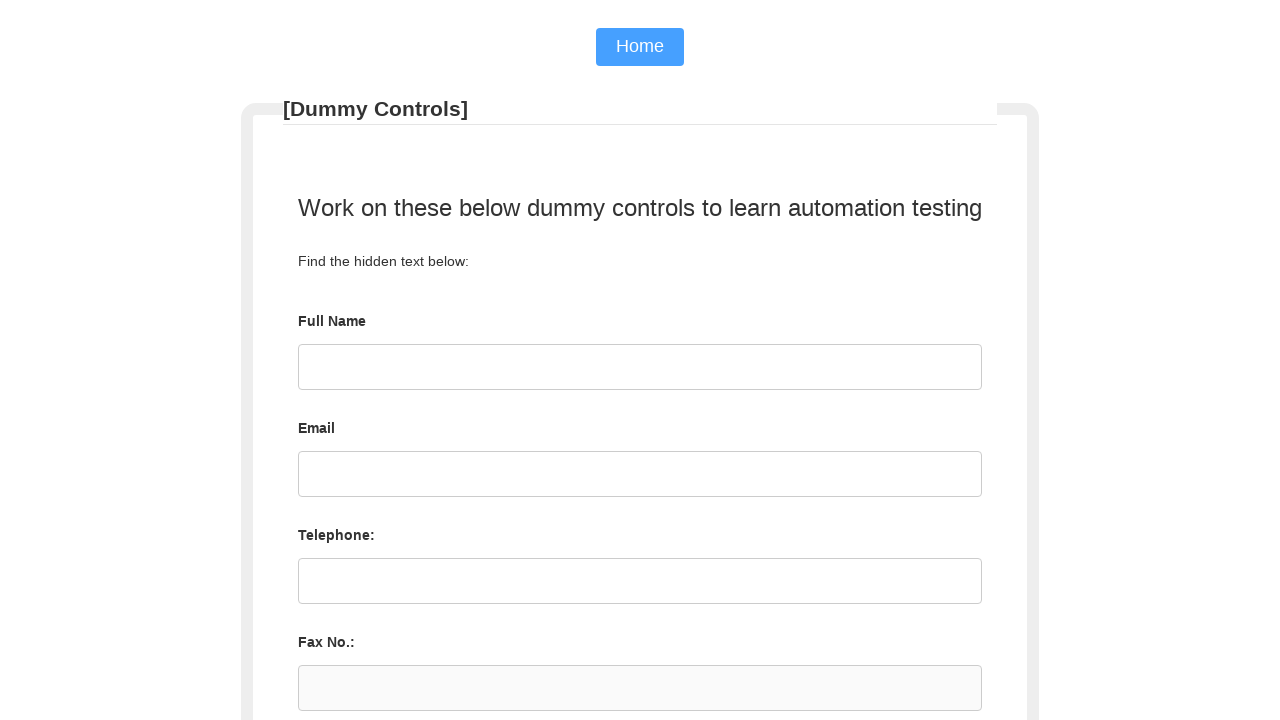

Retrieved all dropdown options
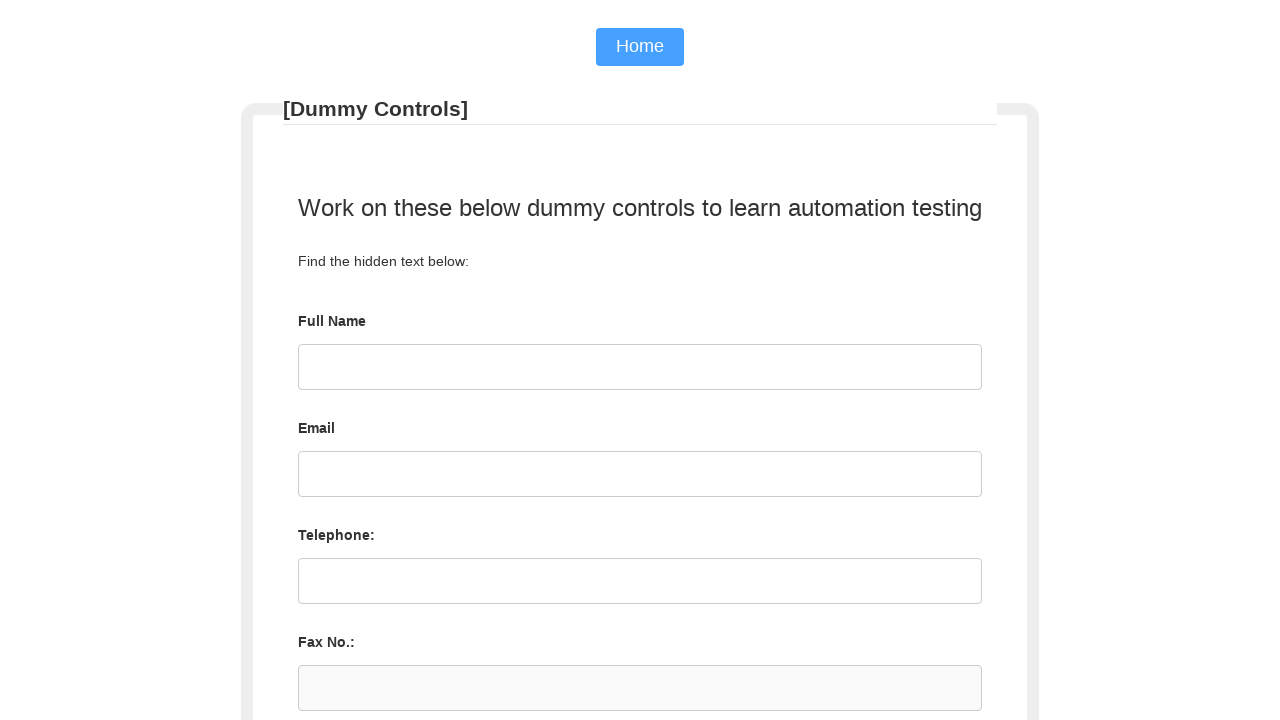

Checked option with value 'selenium'
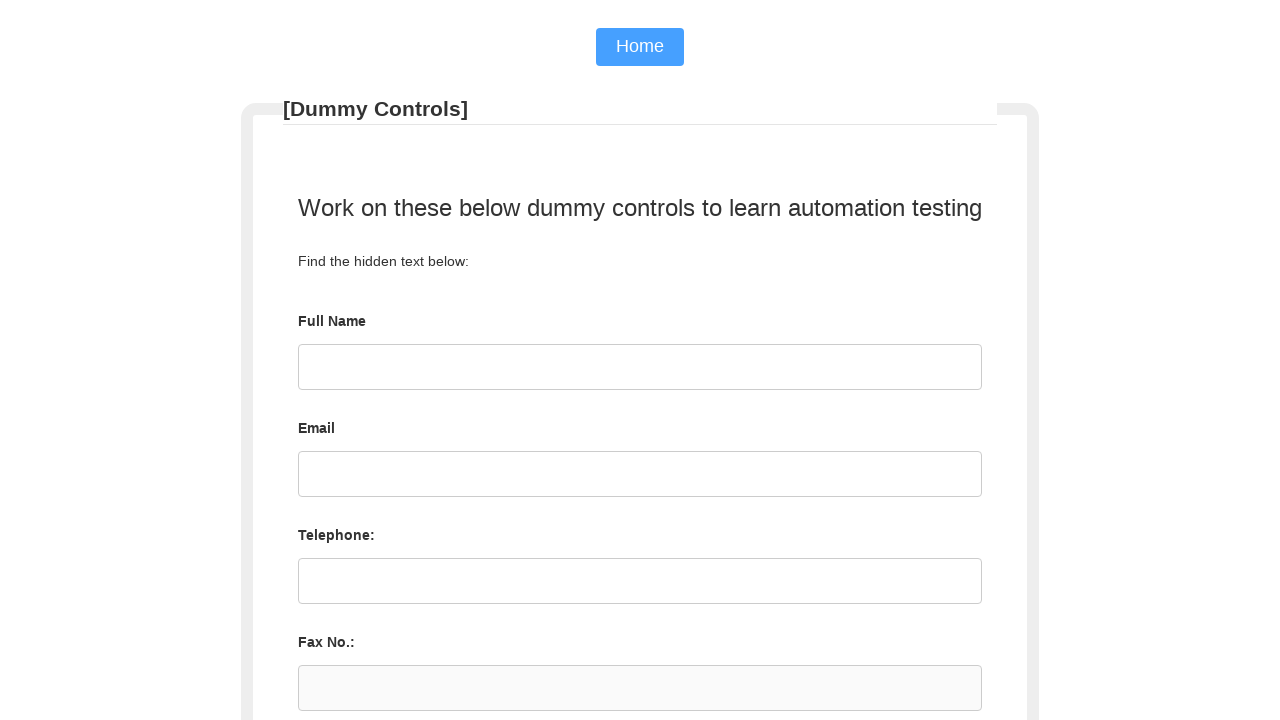

Checked option with value 'cypress'
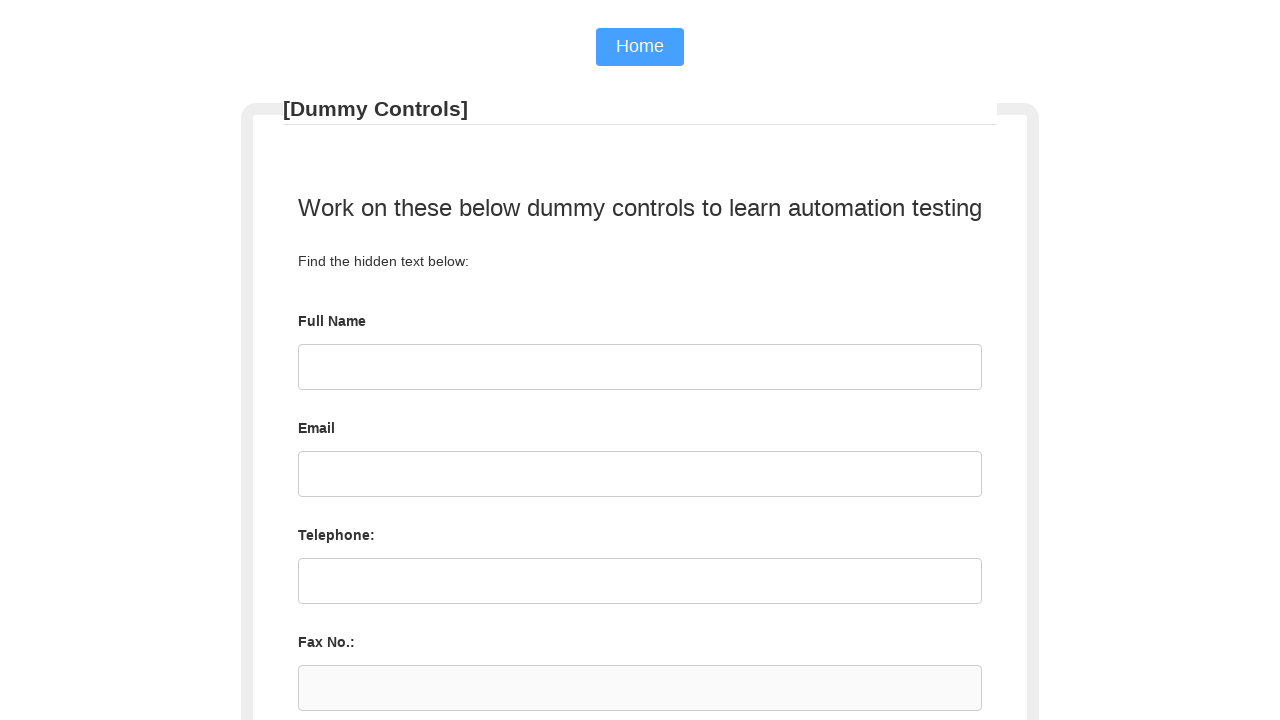

Checked option with value 'Webdriverio'
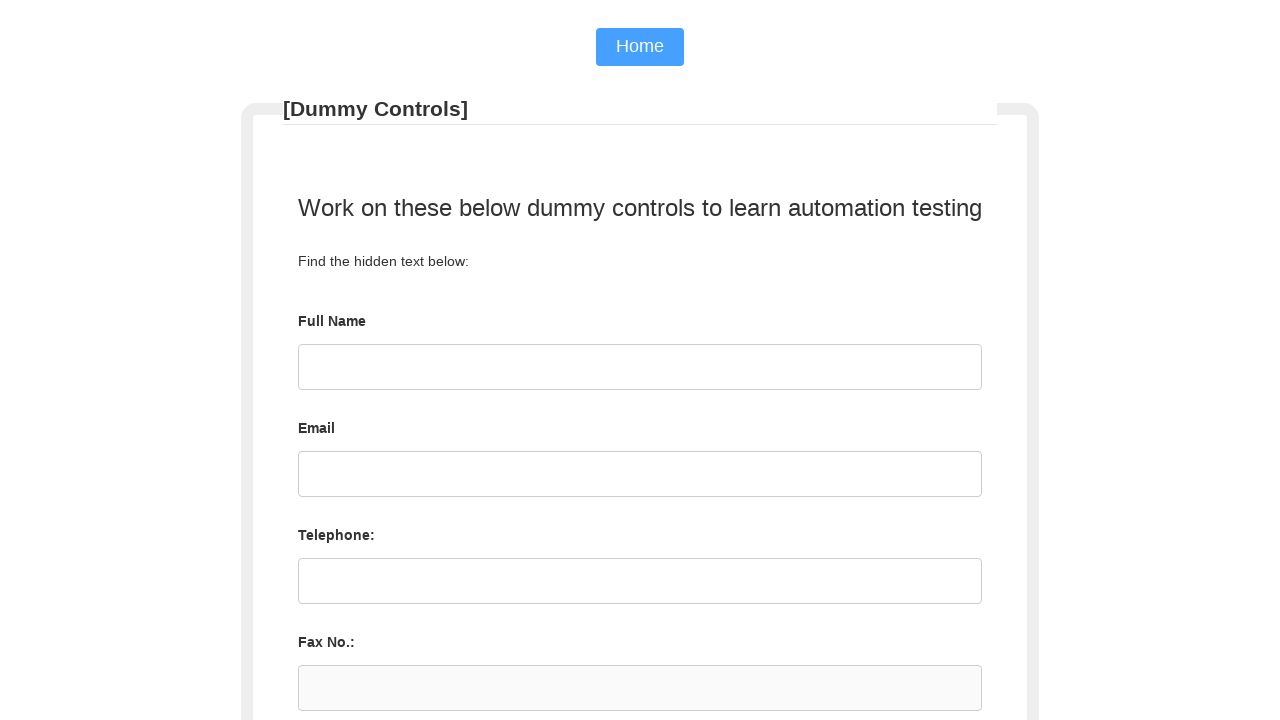

Checked option with value 'protractor'
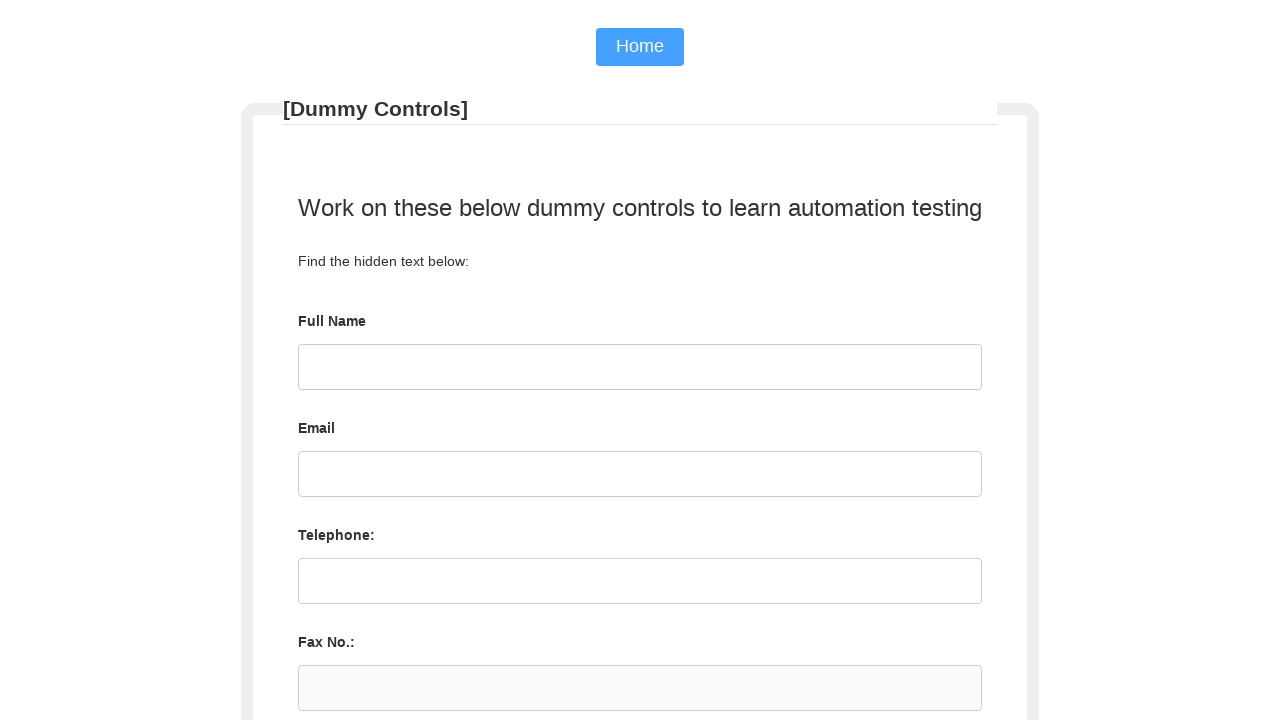

Checked option with value 'jenkins'
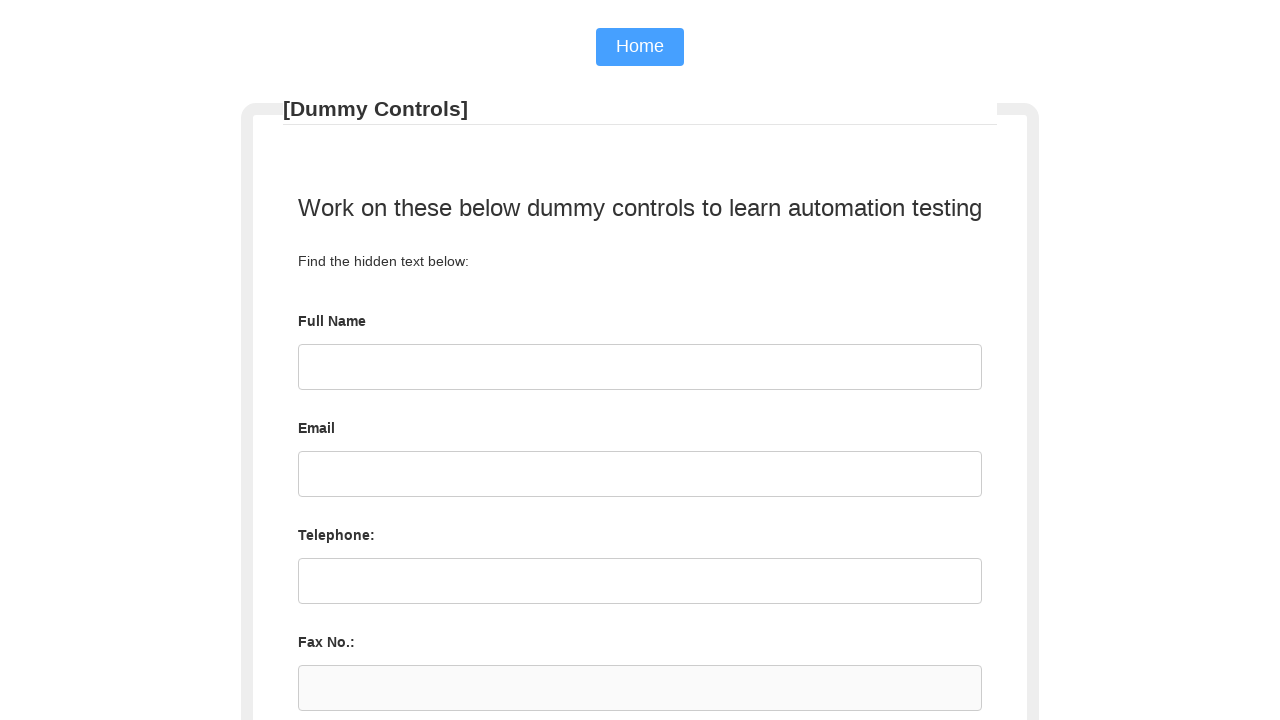

Checked option with value 'docker'
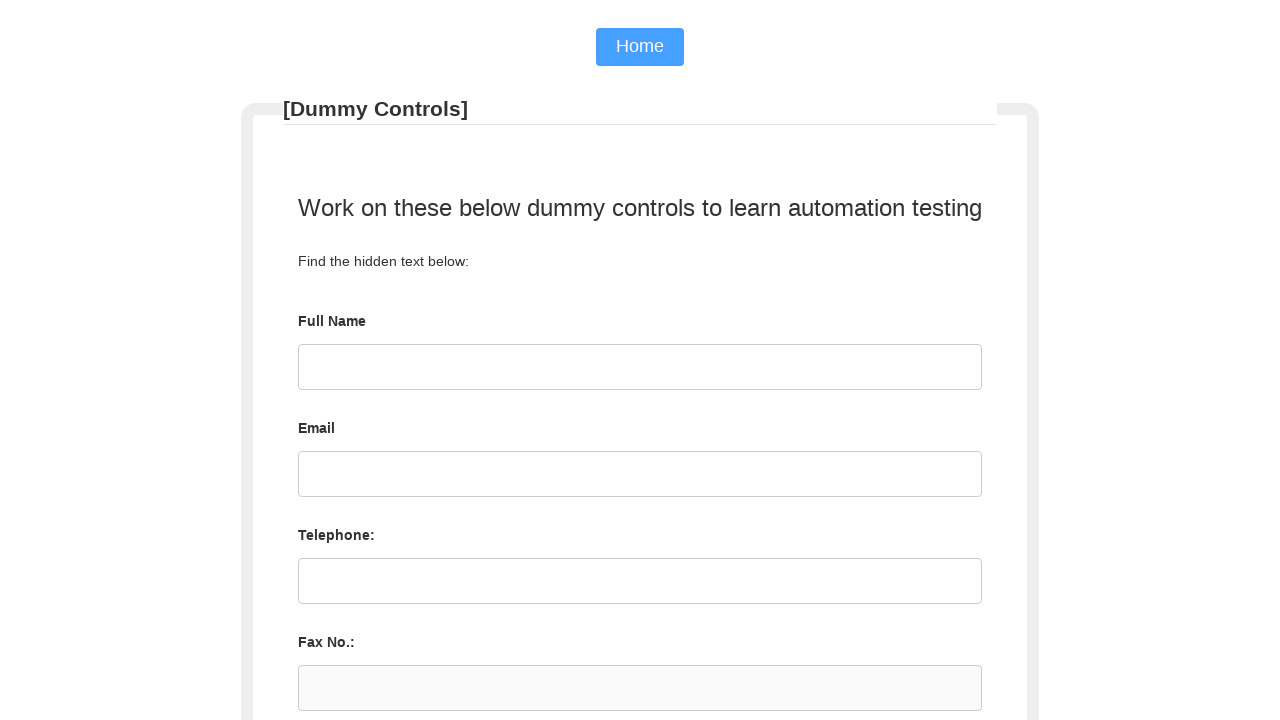

Checked option with value 'postman'
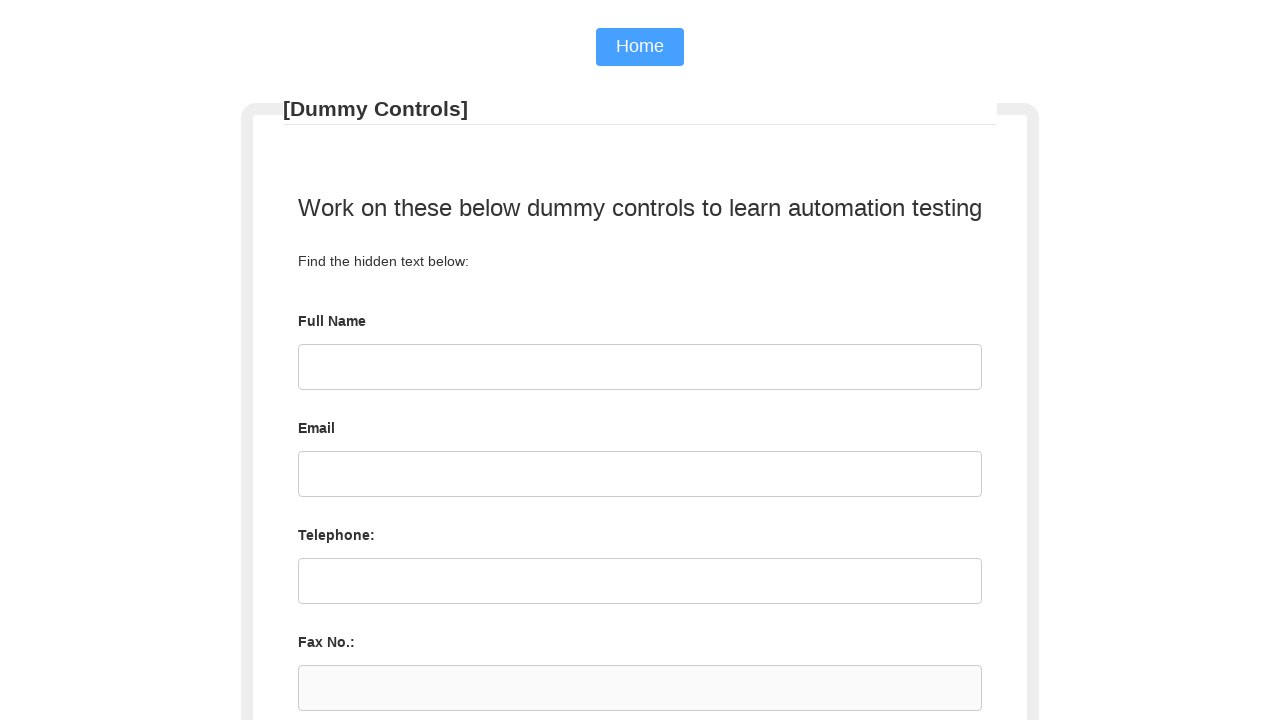

Checked option with value 'white'
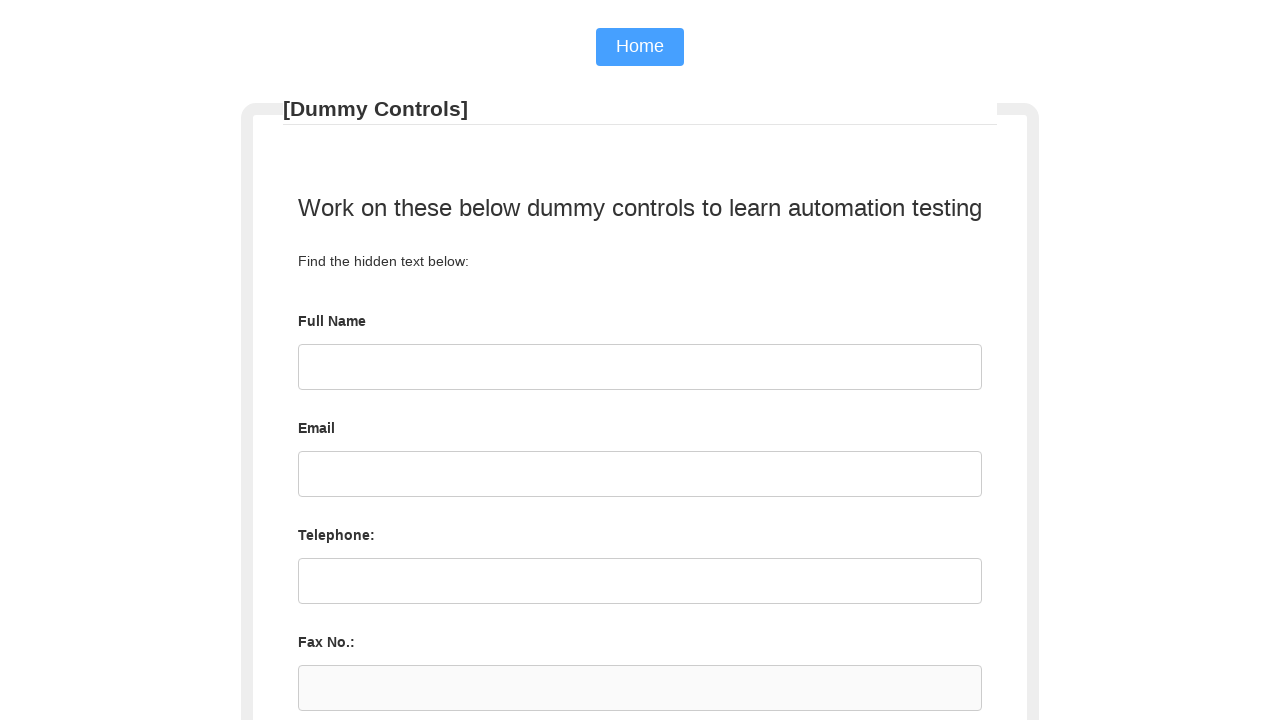

Checked option with value 'jmeter'
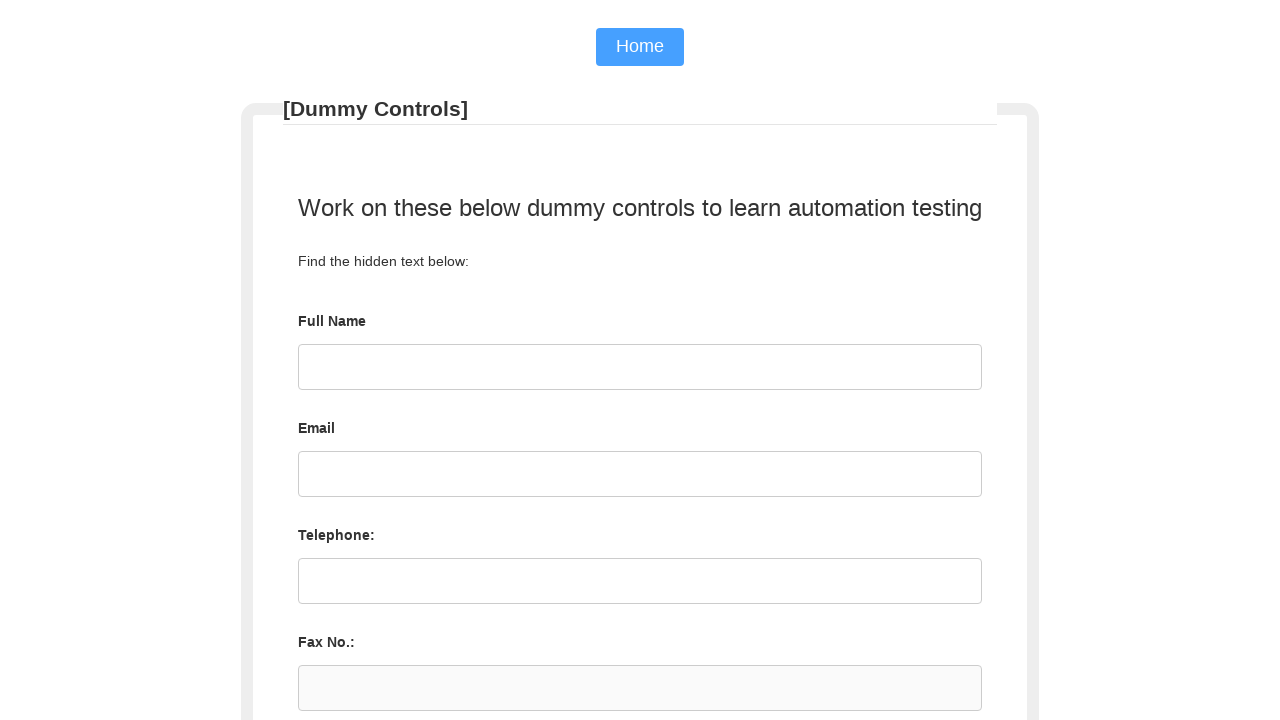

Selected JMeter option from dropdown at (640, 438) on #tools >> option >> nth=8
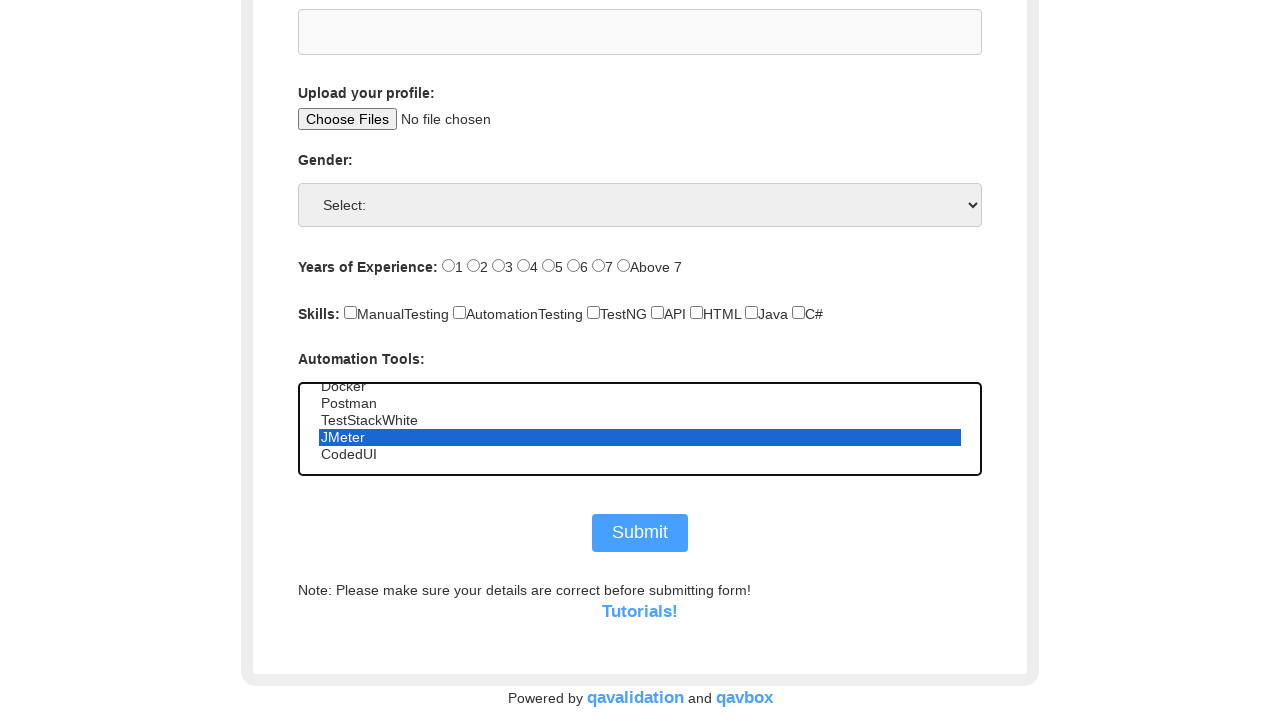

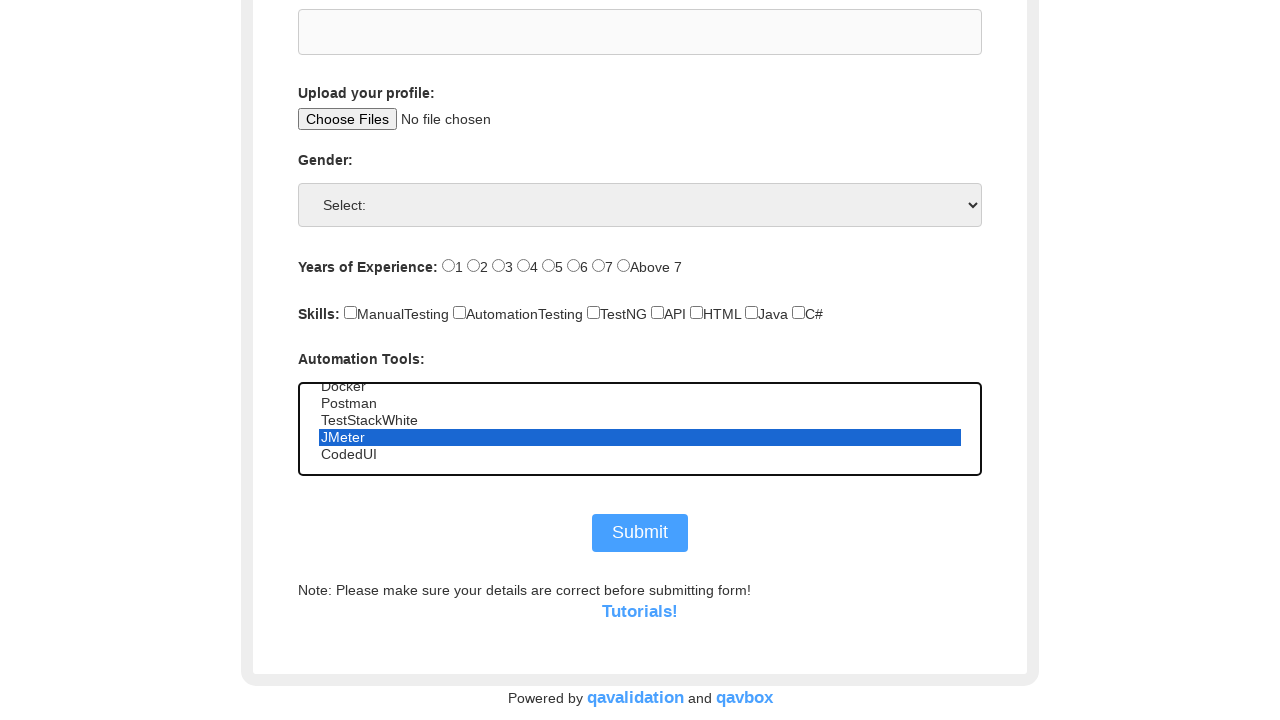